Tests jQuery interaction by clicking on a list item and verifying it becomes active

Starting URL: https://example.cypress.io/utilities

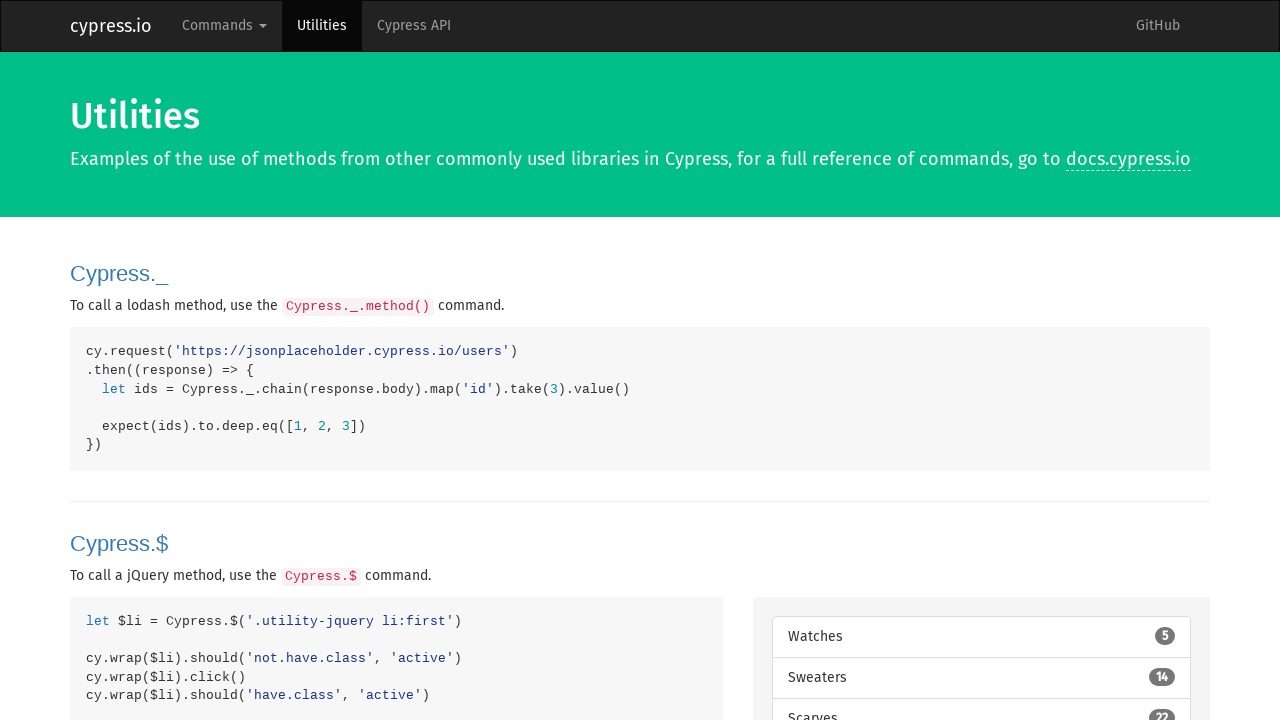

Navigated to utilities page
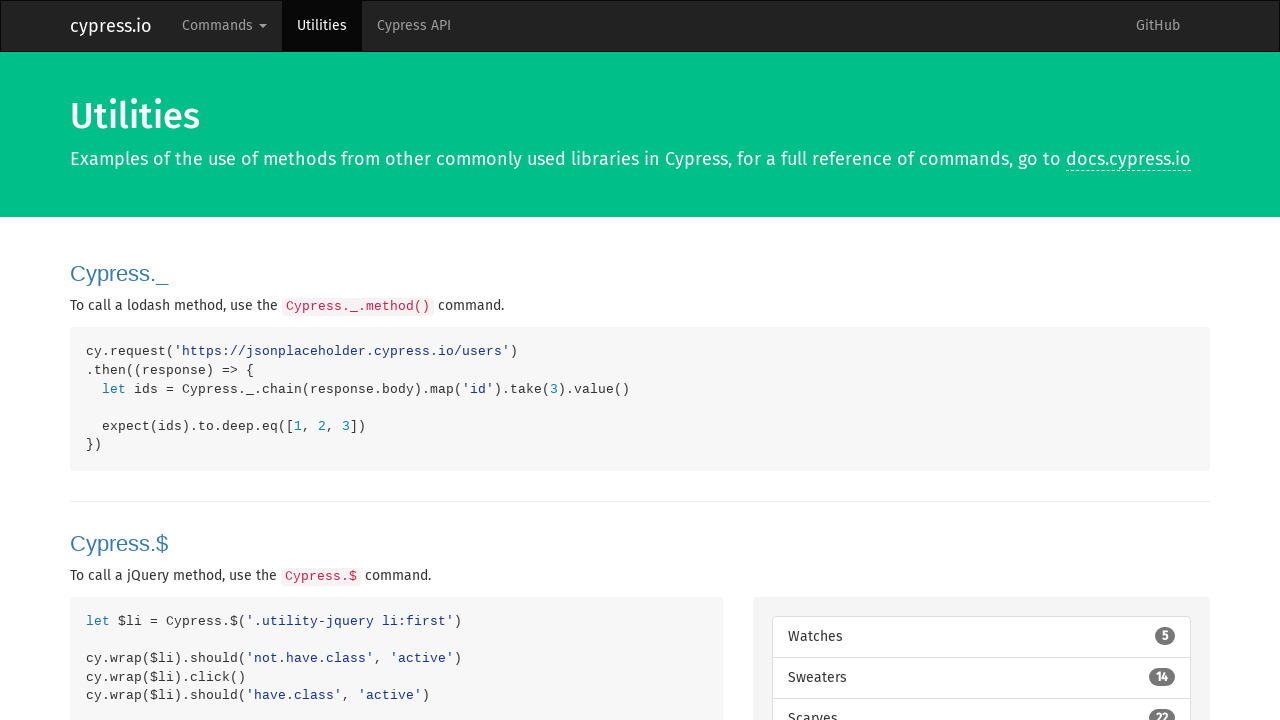

Clicked on first list item in jQuery utility section at (981, 637) on .utility-jquery li:first-child
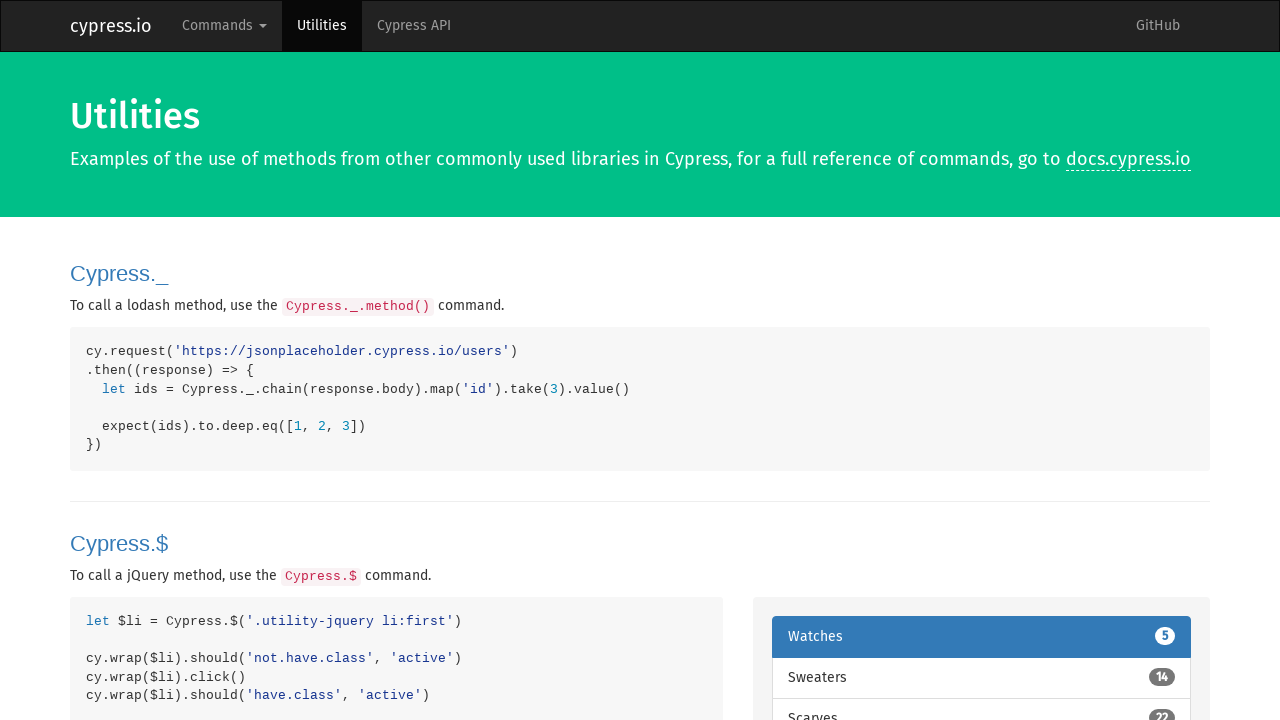

First list item now has active class applied
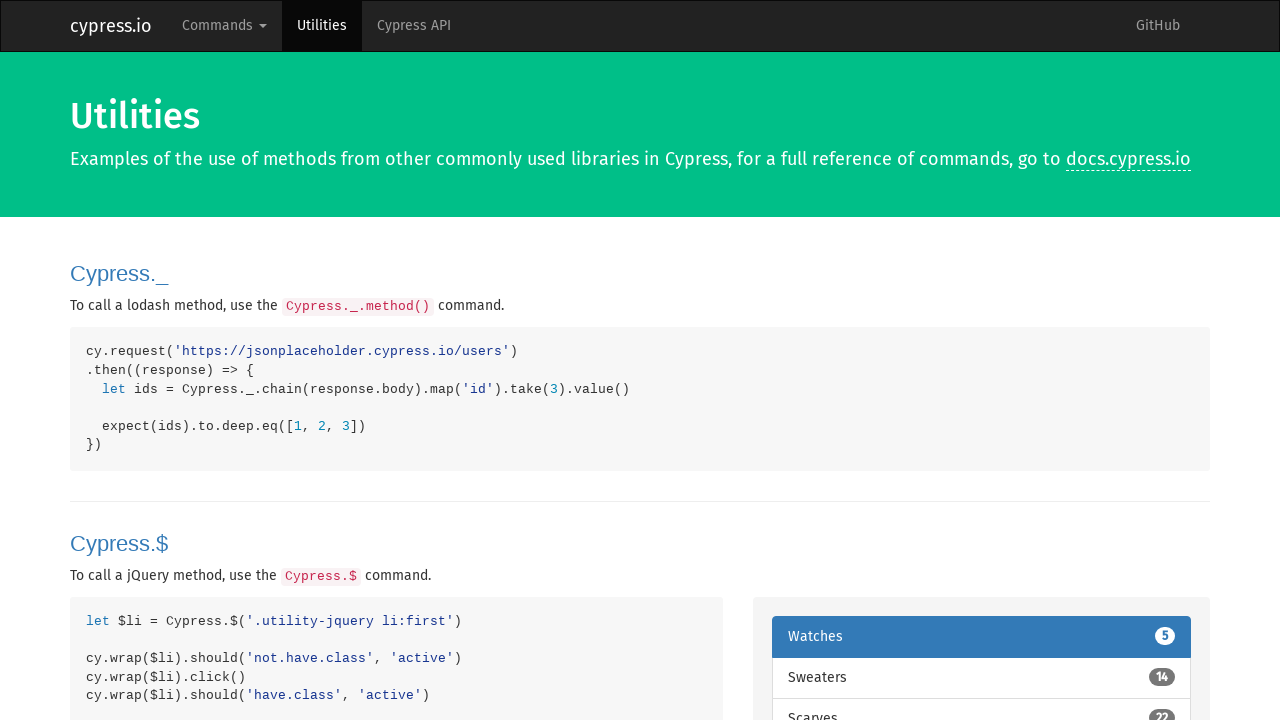

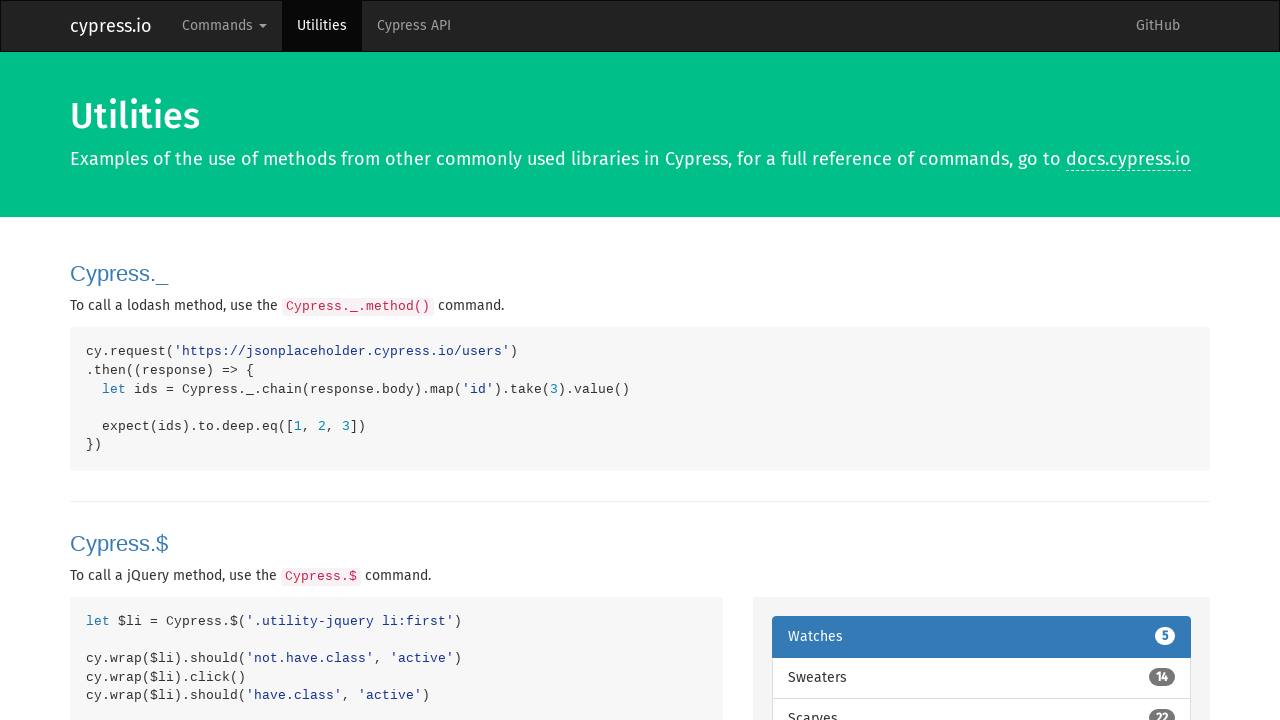